Tests navigation through the Climatescape website by clicking through Organizations, filtering by Buildings & Cities category, selecting HQ Location filter for Australia, clicking on a specific organization, and then navigating to Energy Efficiency section.

Starting URL: https://climatescape.org/

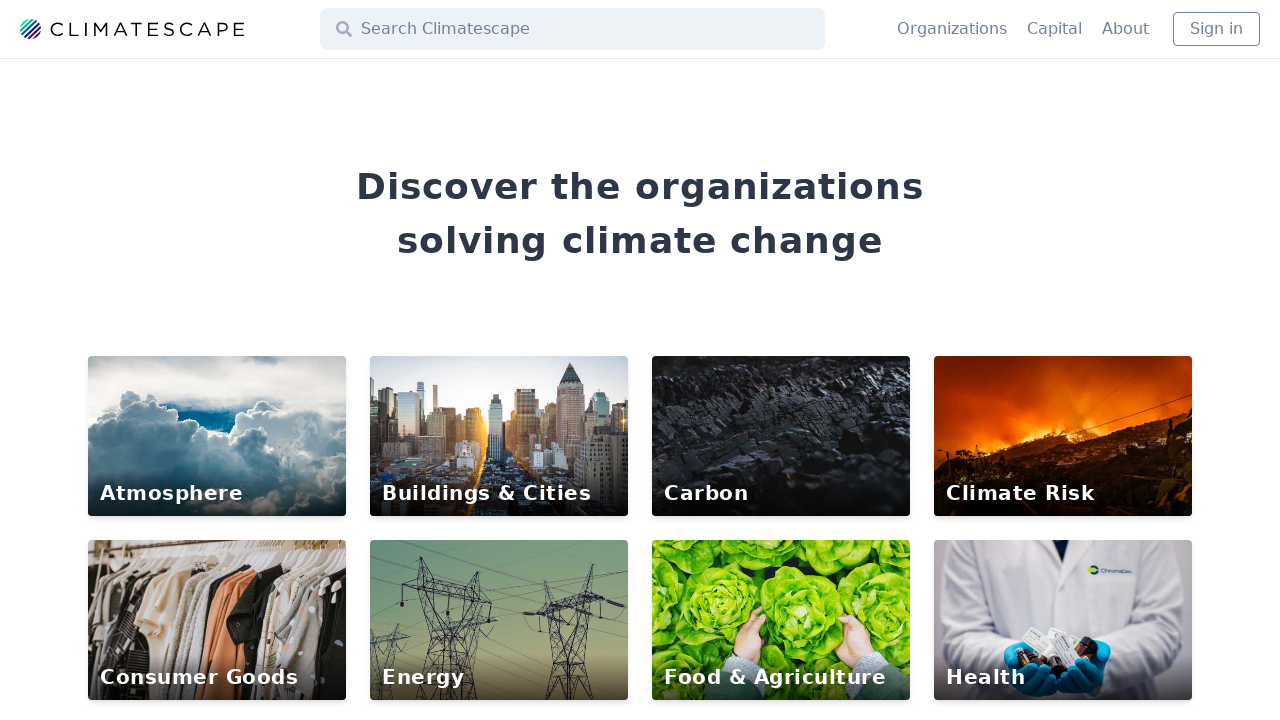

Navigated to Climatescape homepage
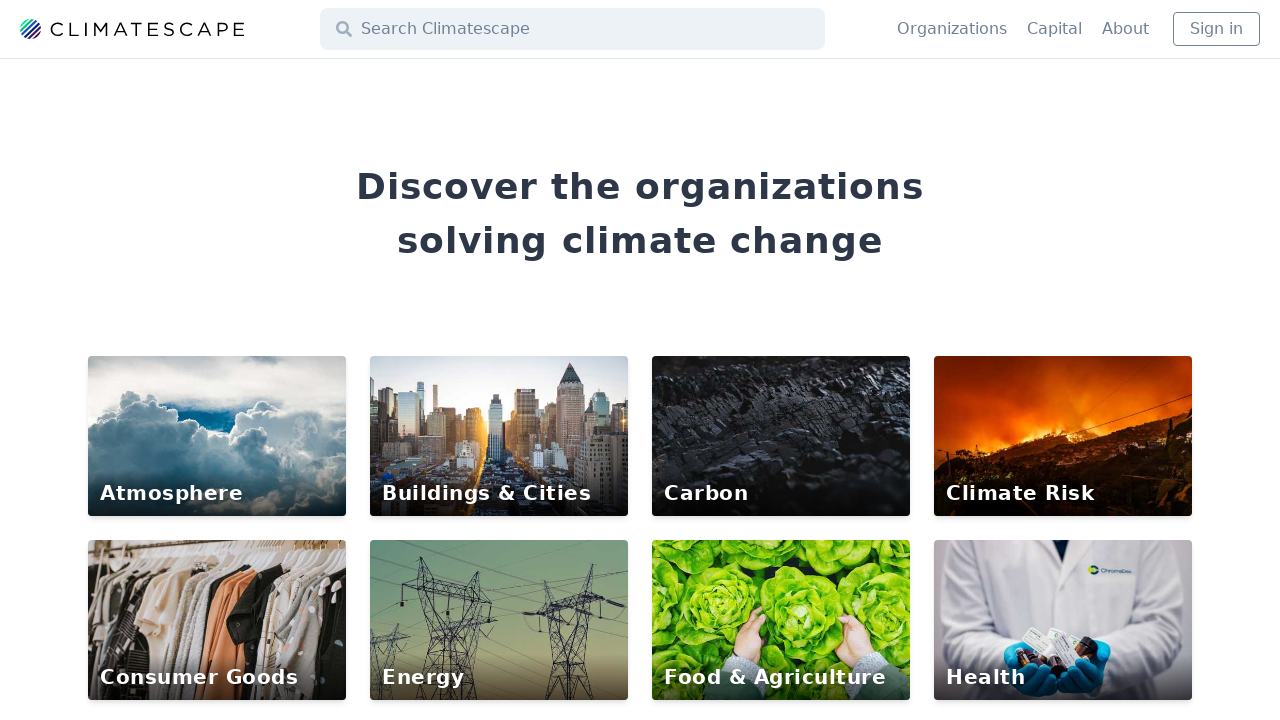

Clicked on Organizations menu at (952, 29) on text="Organizations"
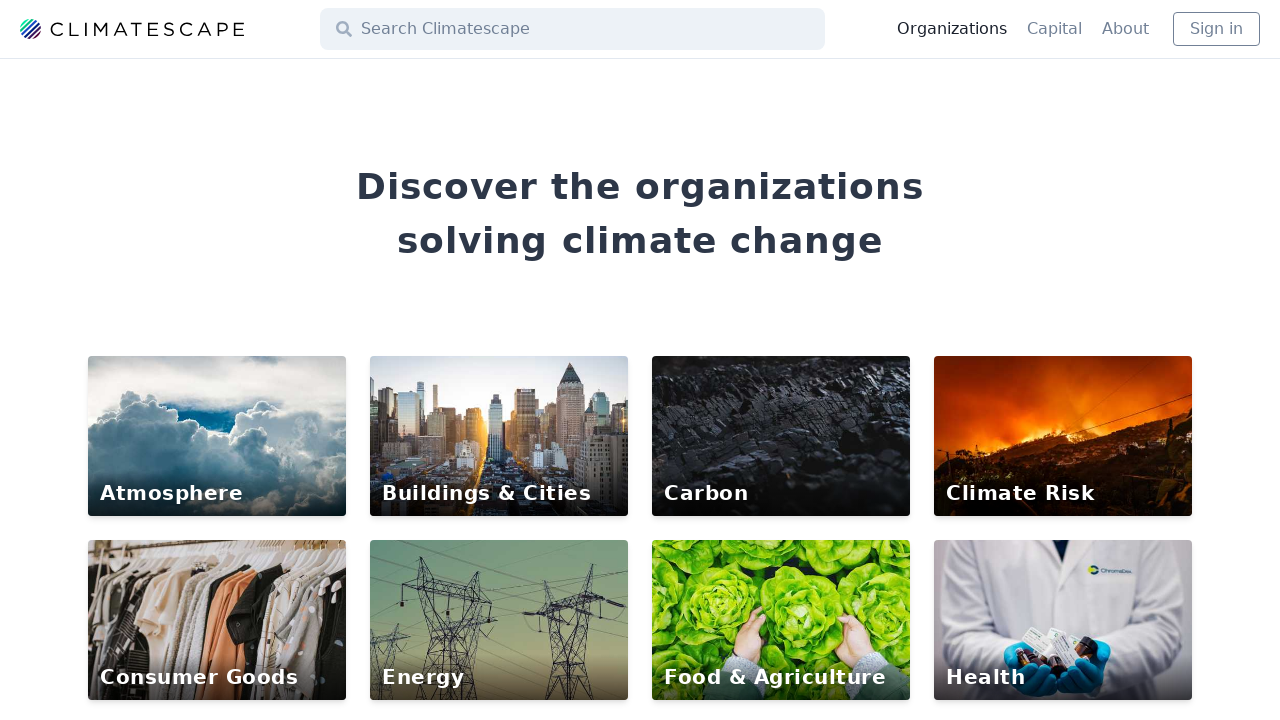

Filtered by Buildings & Cities category at (90, 221) on text="Buildings & Cities"
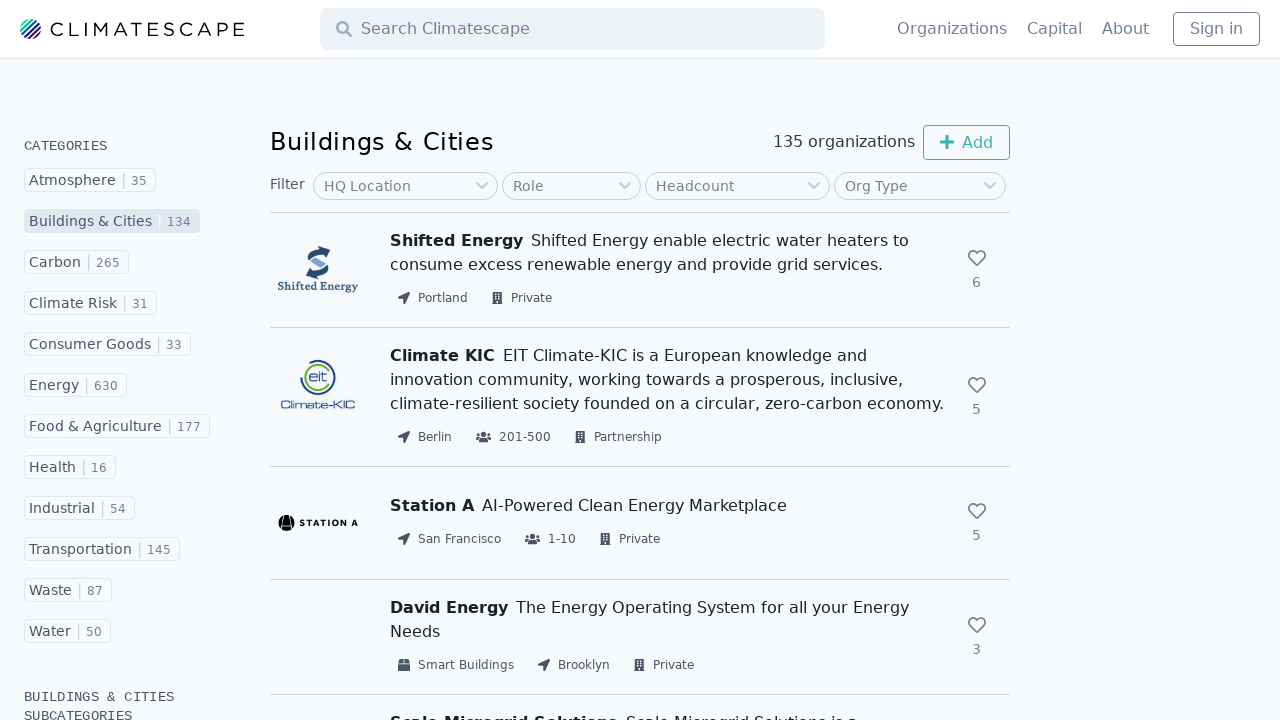

Clicked on HQ Location filter at (368, 186) on text="HQ Location"
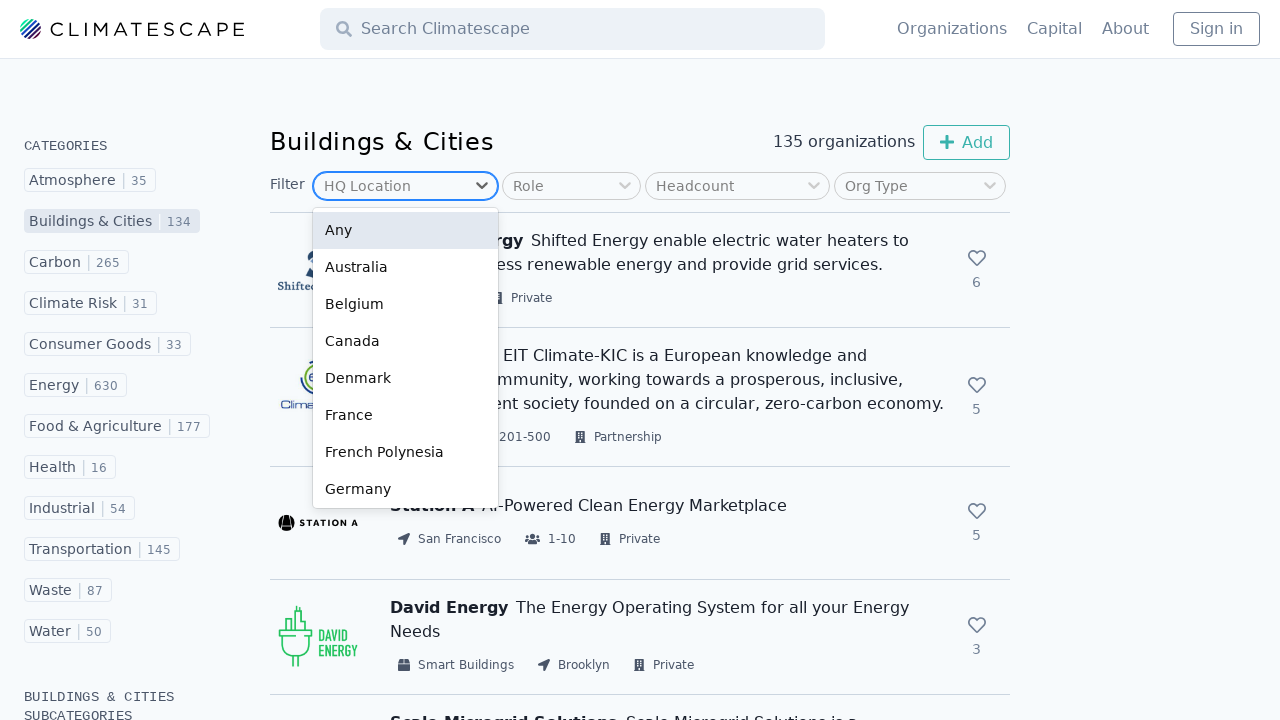

Selected Australia from HQ Location filter at (406, 268) on text="Australia"
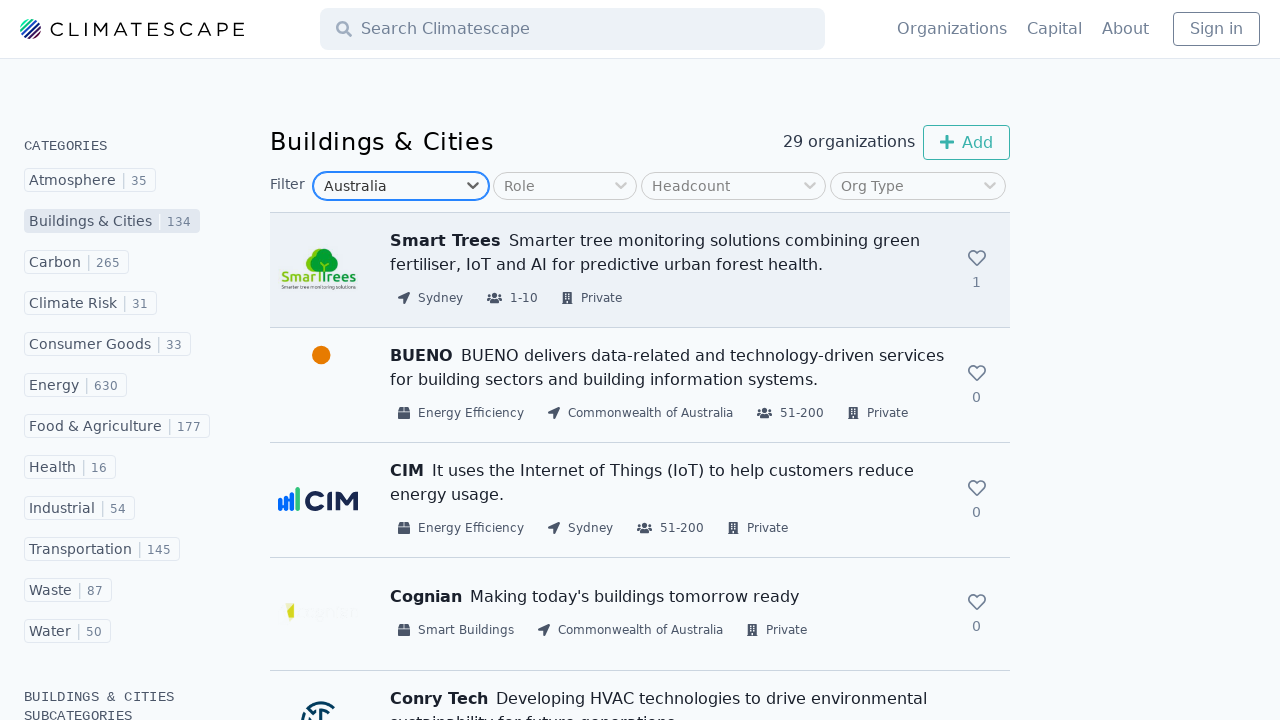

Clicked on organization with IoT description at (668, 483) on text=/.*It uses the Internet of Things.*/
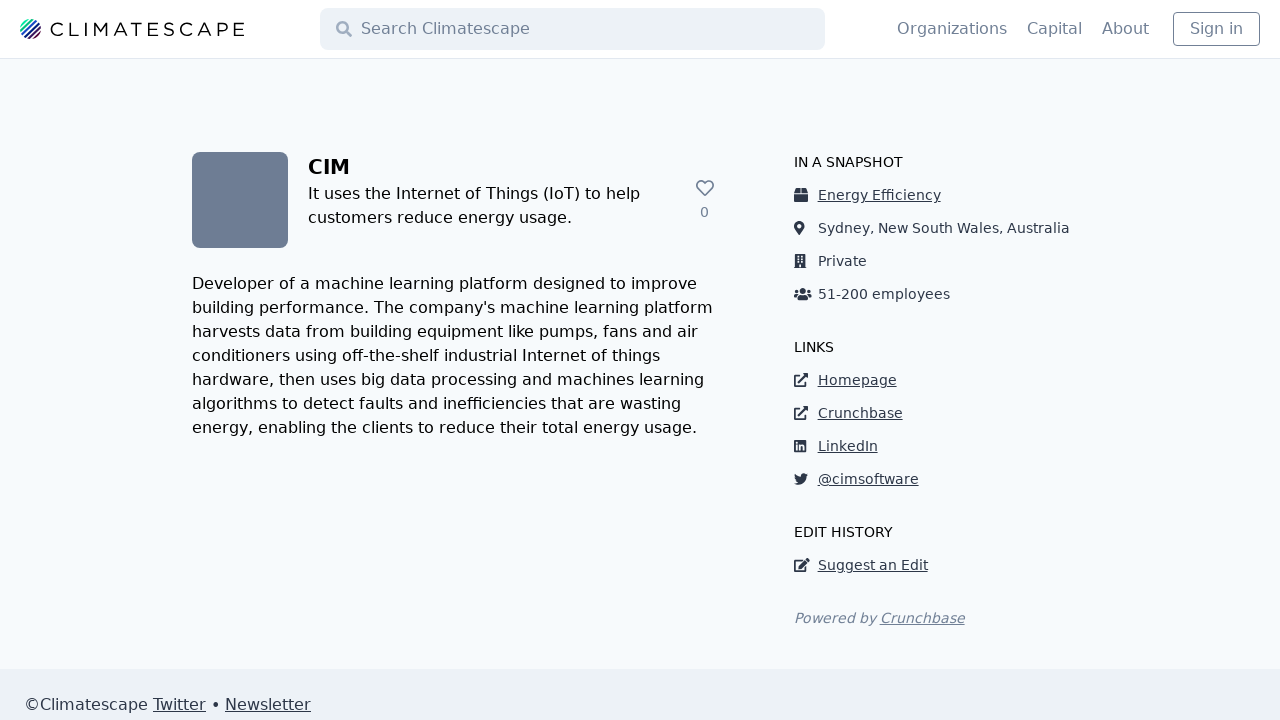

Clicked on Energy Efficiency section at (879, 196) on text="Energy Efficiency"
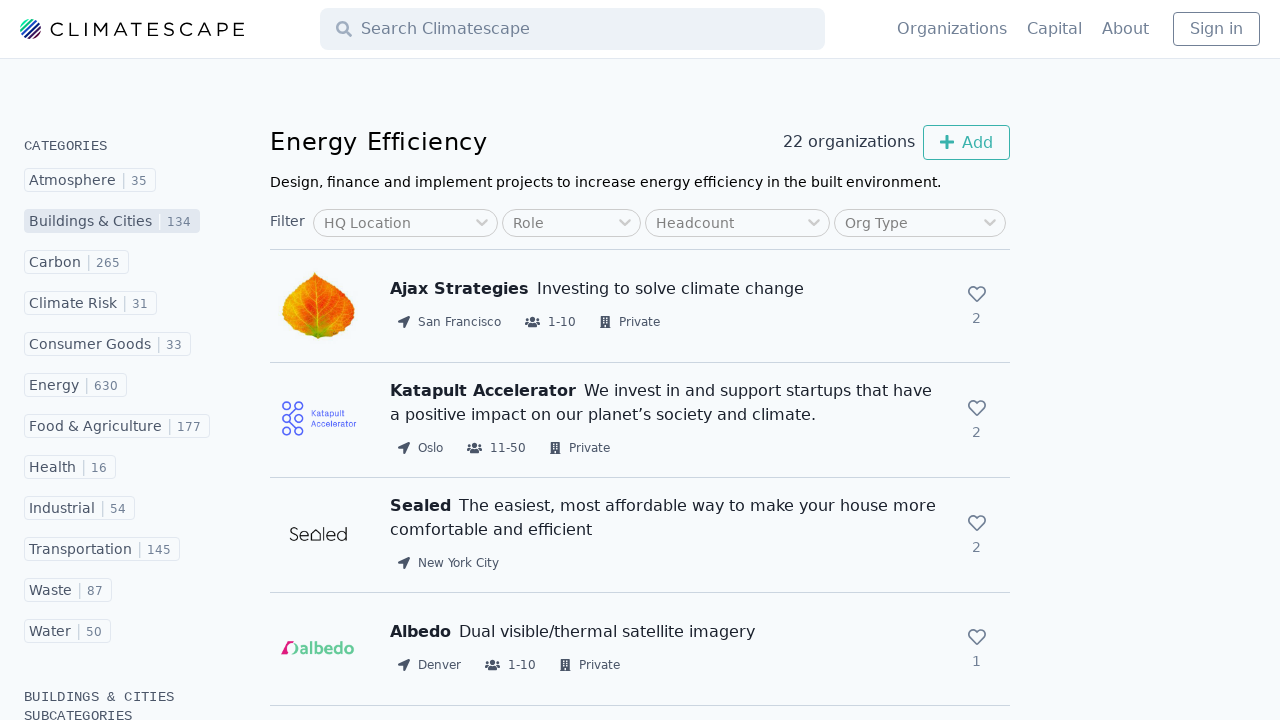

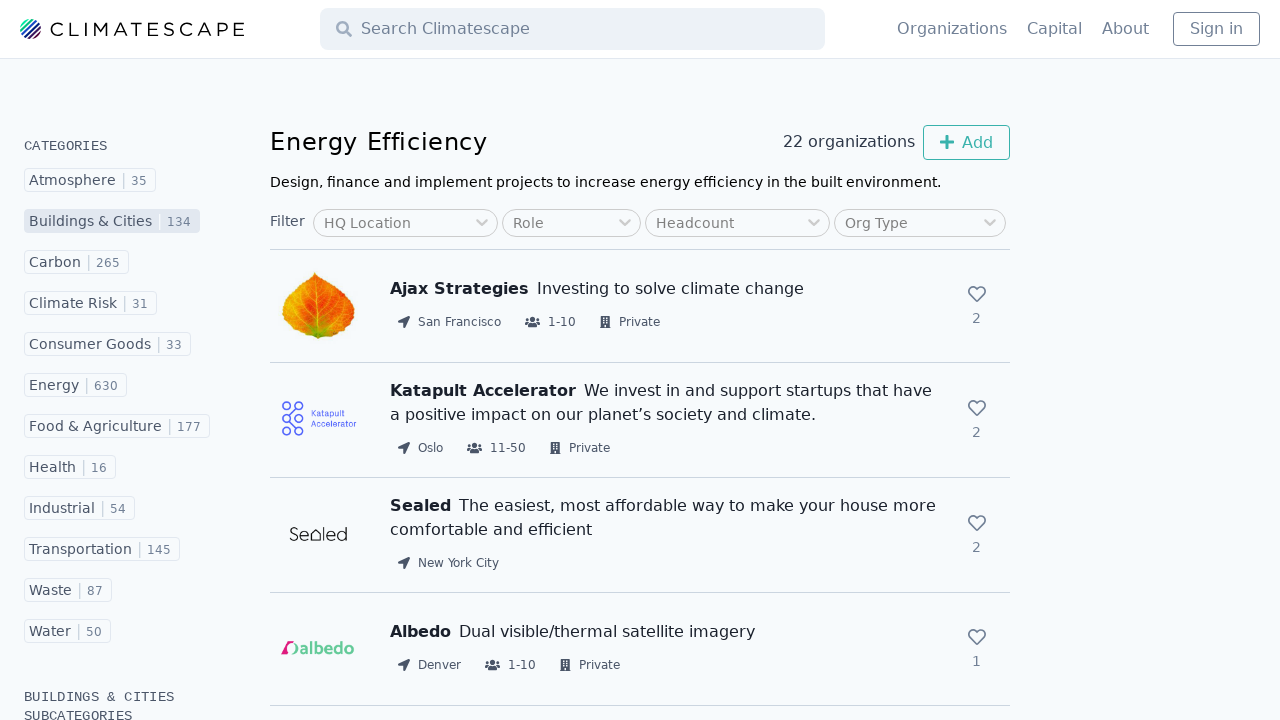